Verifies that the homepage loads successfully with navigation menus, banners, and featured products visible

Starting URL: https://smartbuy-me.com/

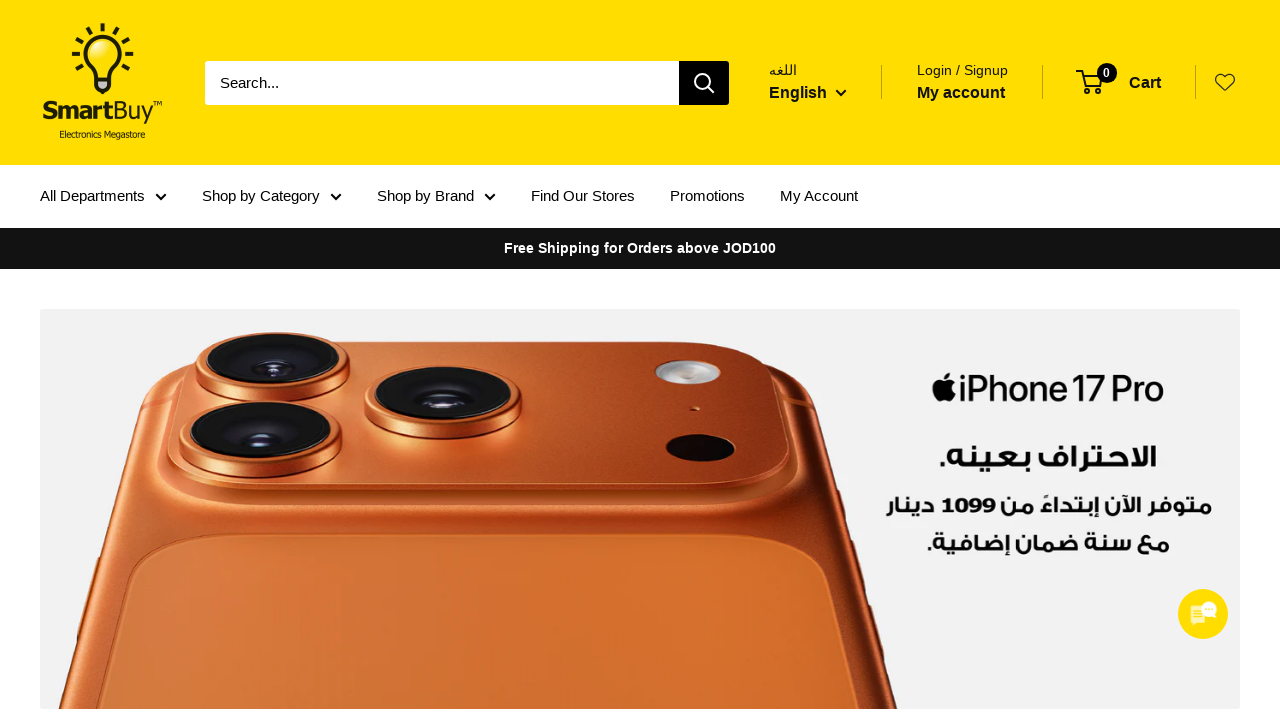

Navigation menu loaded successfully
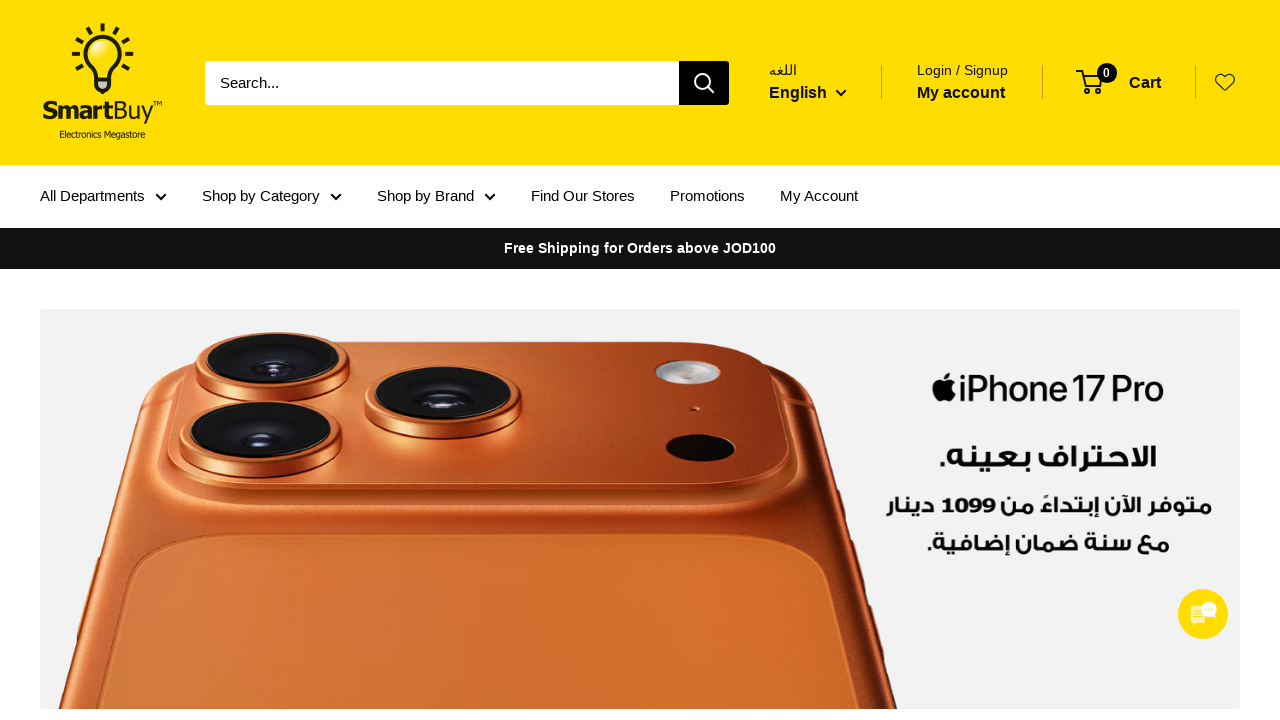

Homepage banner/slideshow loaded successfully
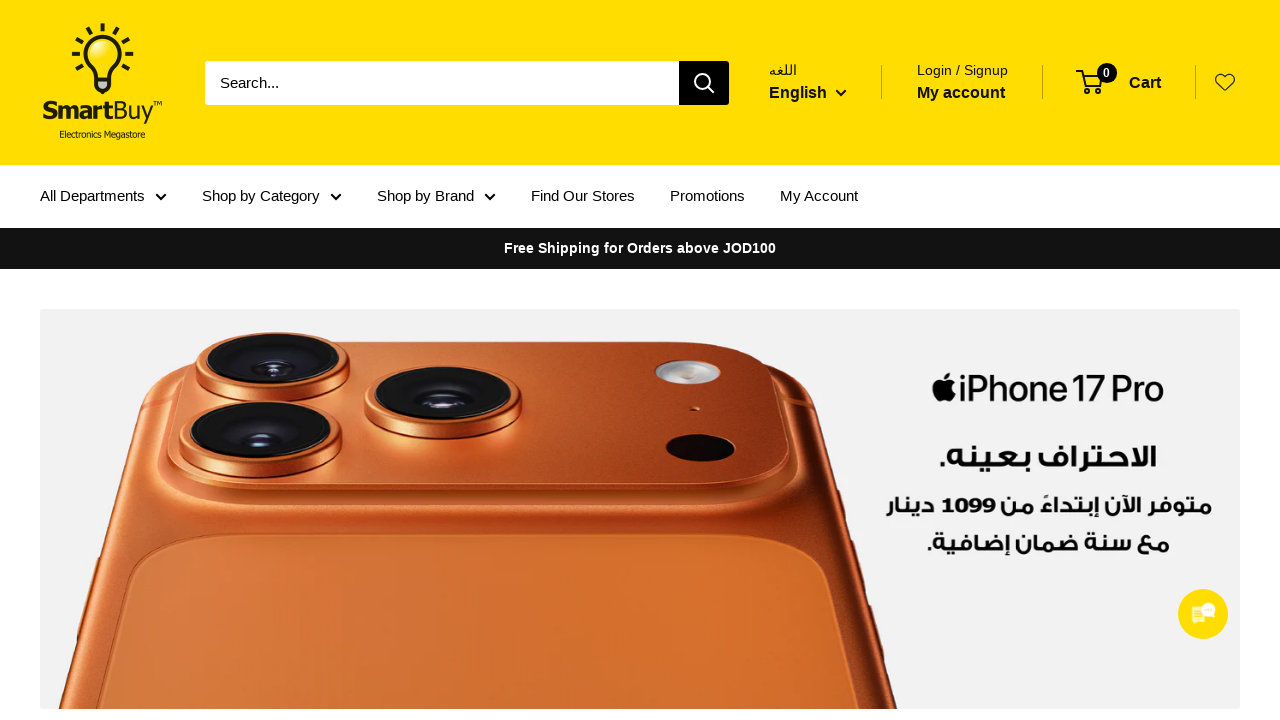

Featured products section loaded successfully
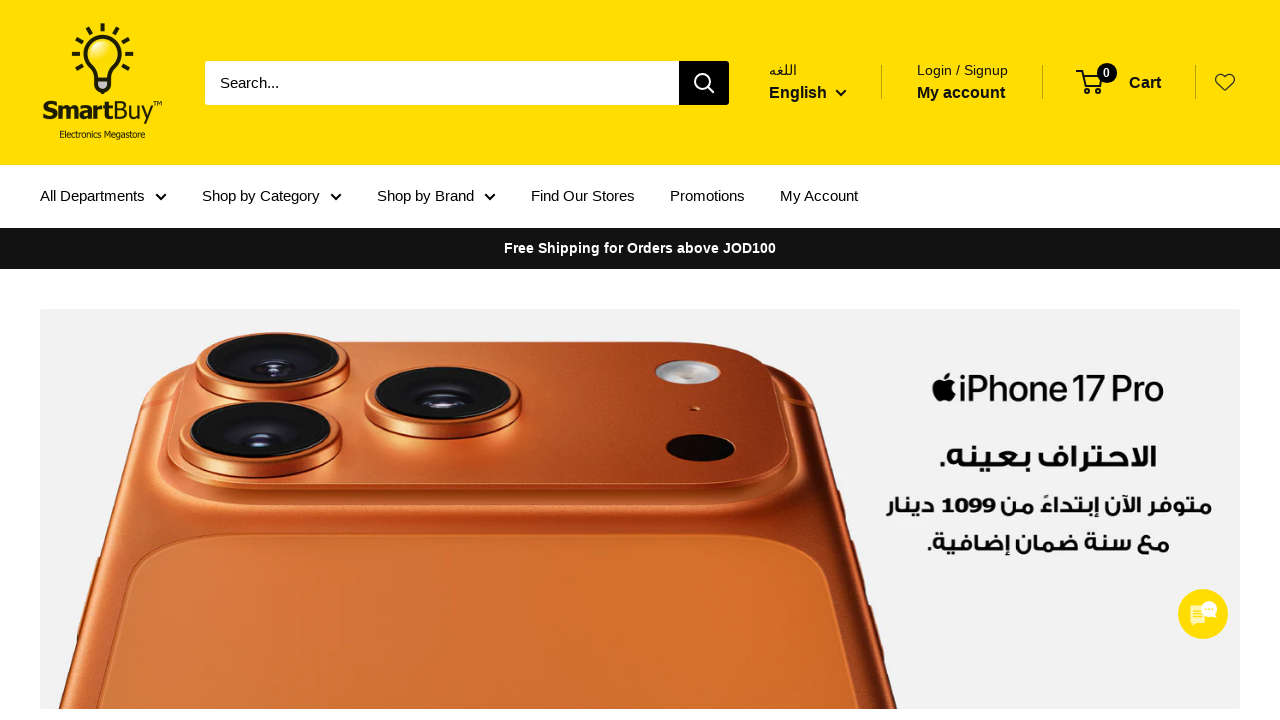

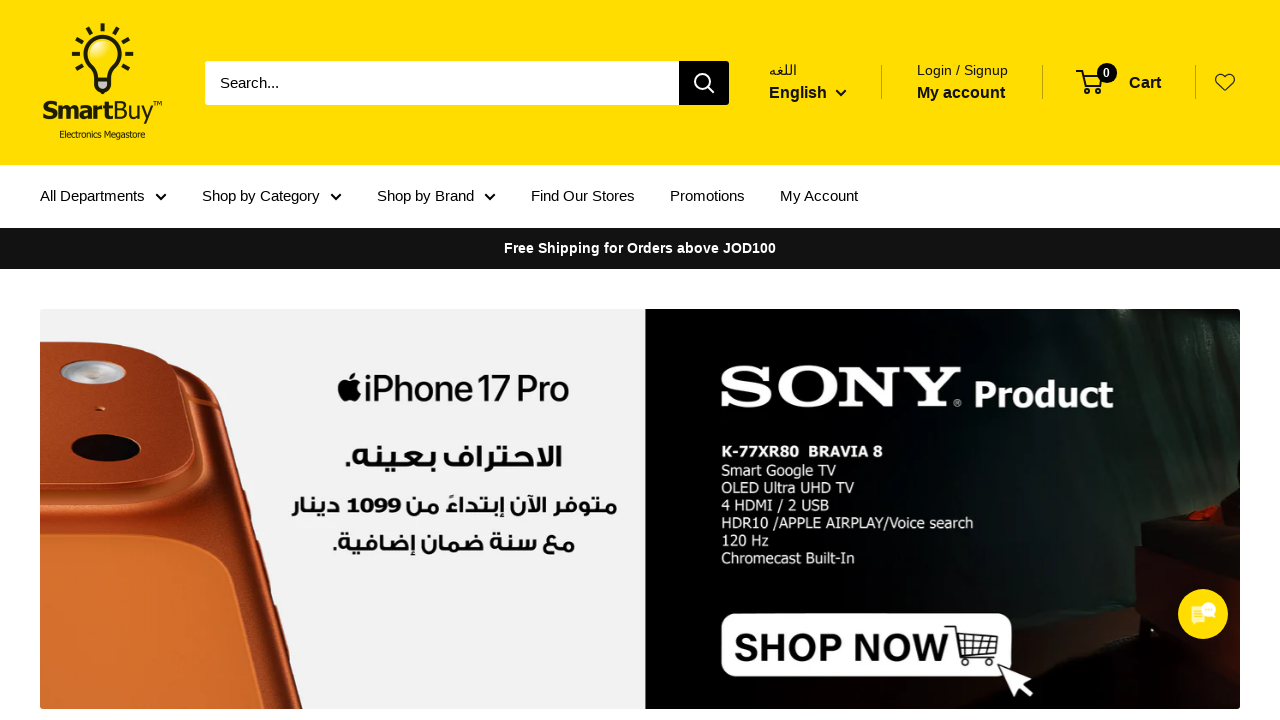